Tests that clicking the "Make Appointment" button redirects the user to the login/profile page when not authenticated

Starting URL: https://katalon-demo-cura.herokuapp.com/

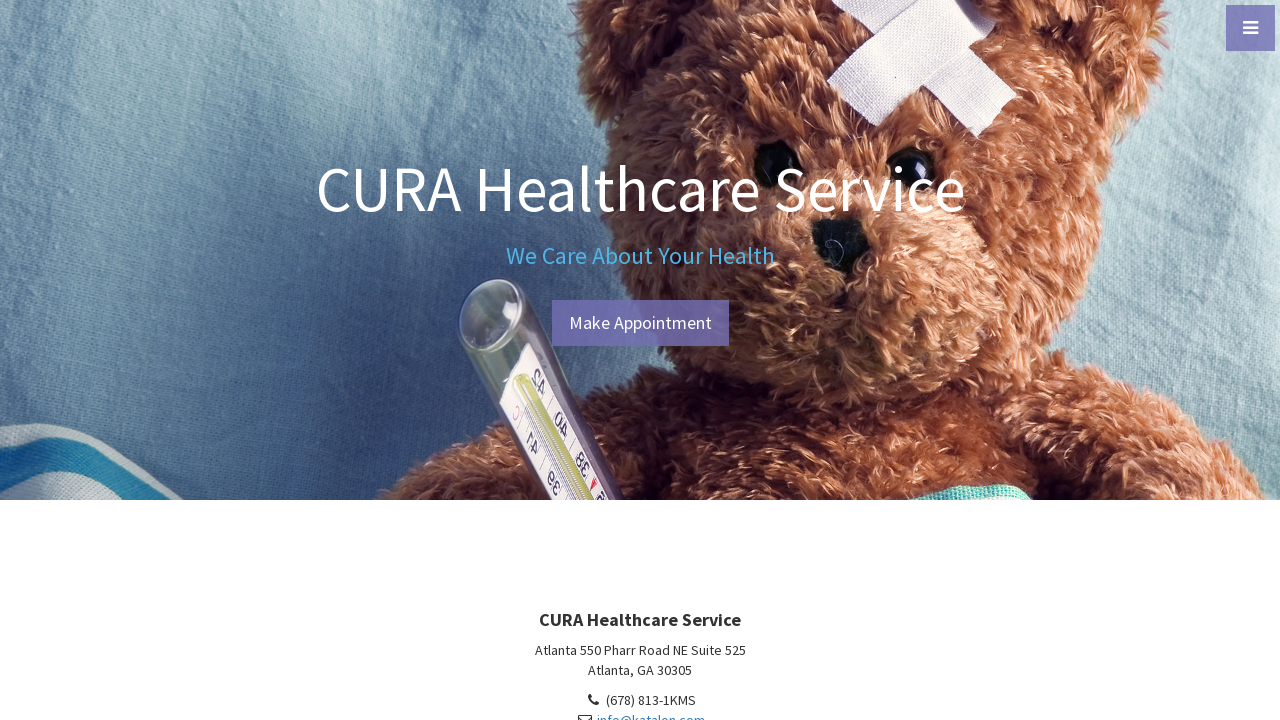

Clicked the 'Make Appointment' button at (640, 323) on #btn-make-appointment
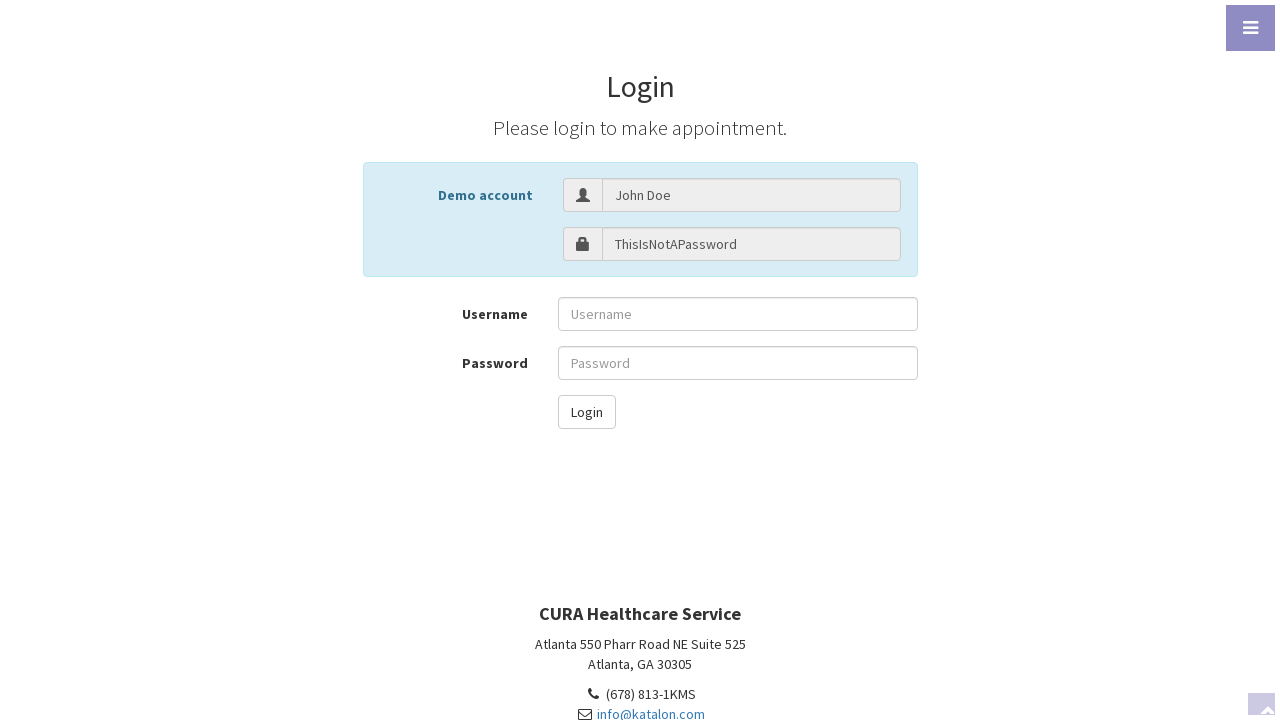

Verified redirect to login page (profile.php#login)
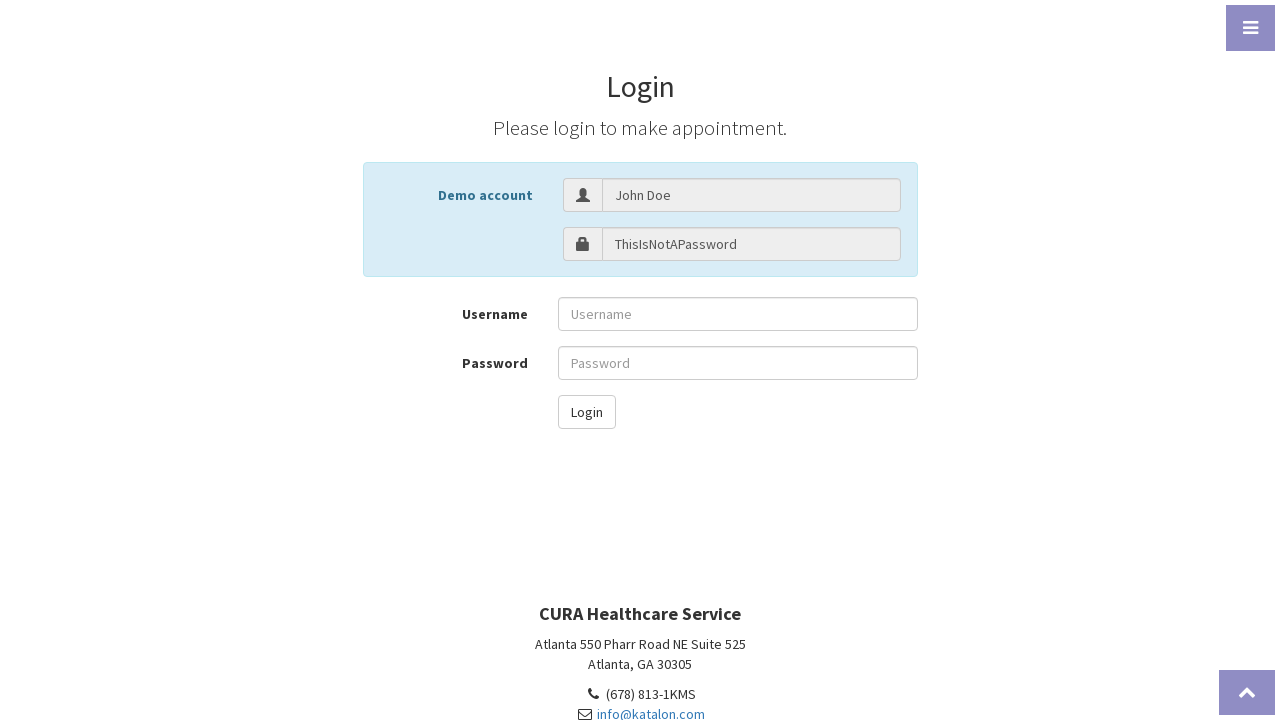

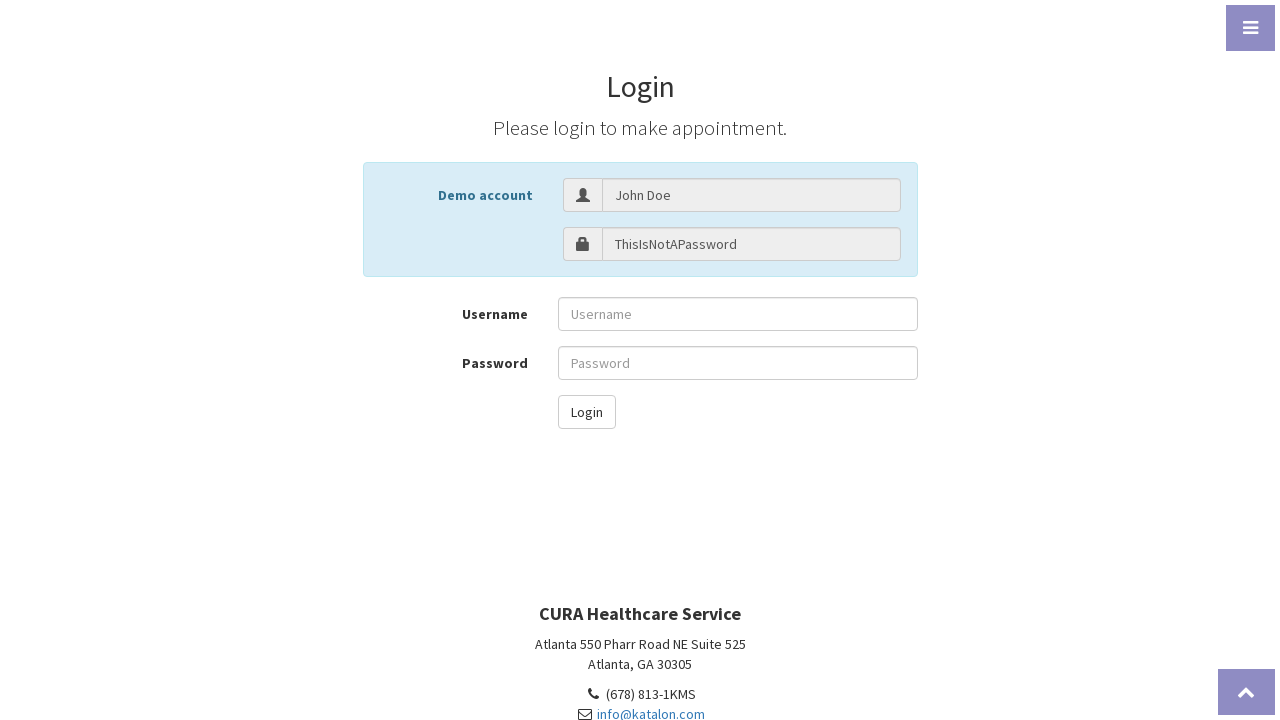